Navigates to the AJIO e-commerce website and waits for the page to load

Starting URL: https://www.ajio.com/

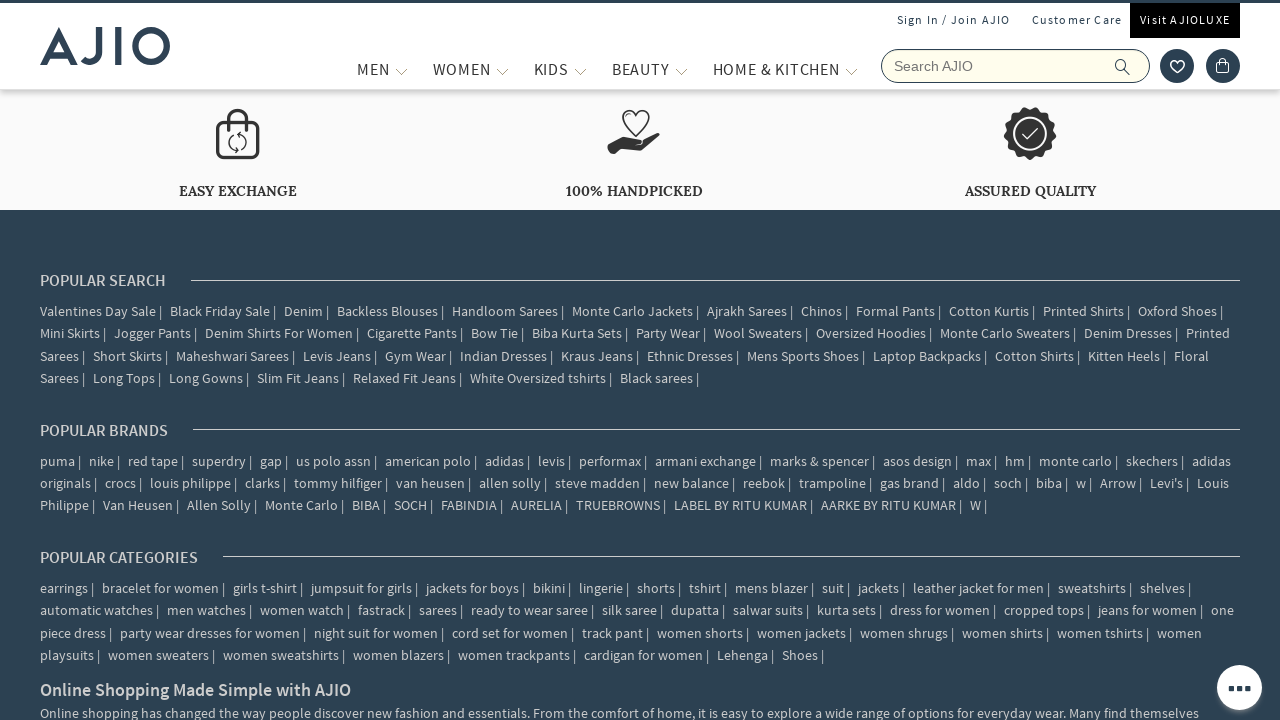

Waited for DOM content to load on AJIO website
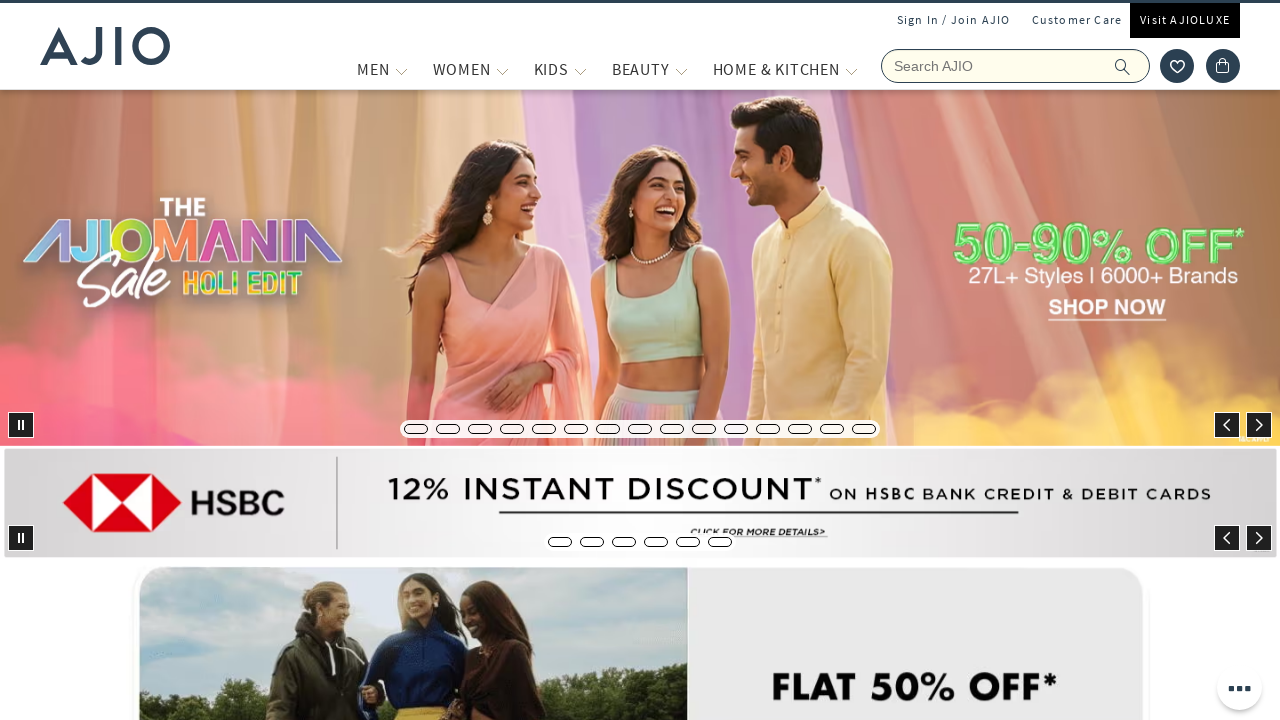

Waited for network idle - page fully loaded and interactive
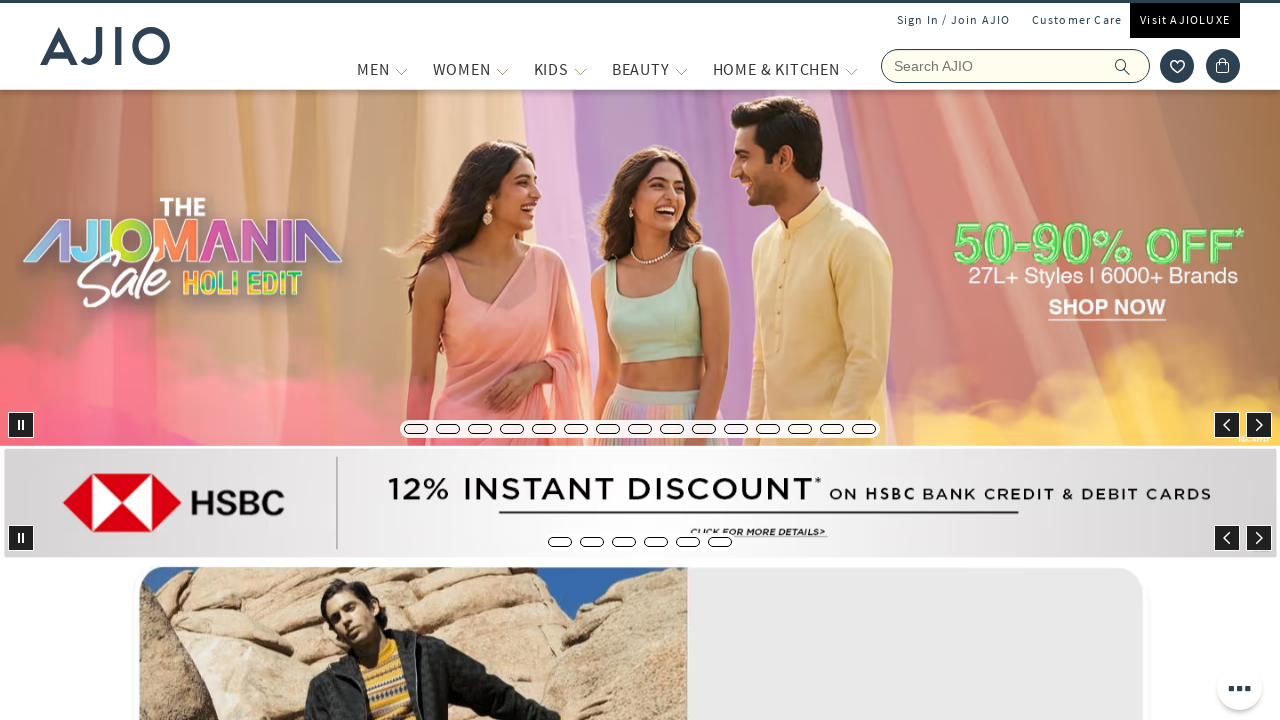

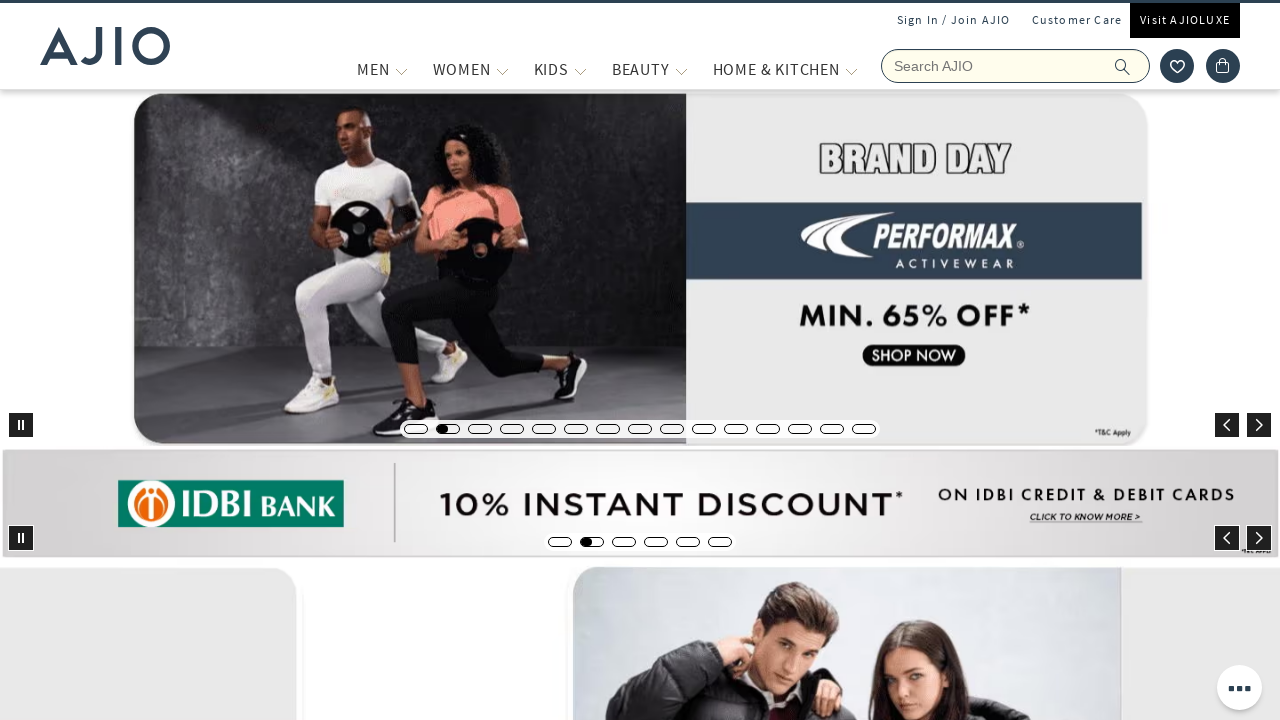